Tests radio button functionality by clicking on the Yes and Impressive radio buttons and verifying the corresponding messages are displayed

Starting URL: https://demoqa.com/radio-button

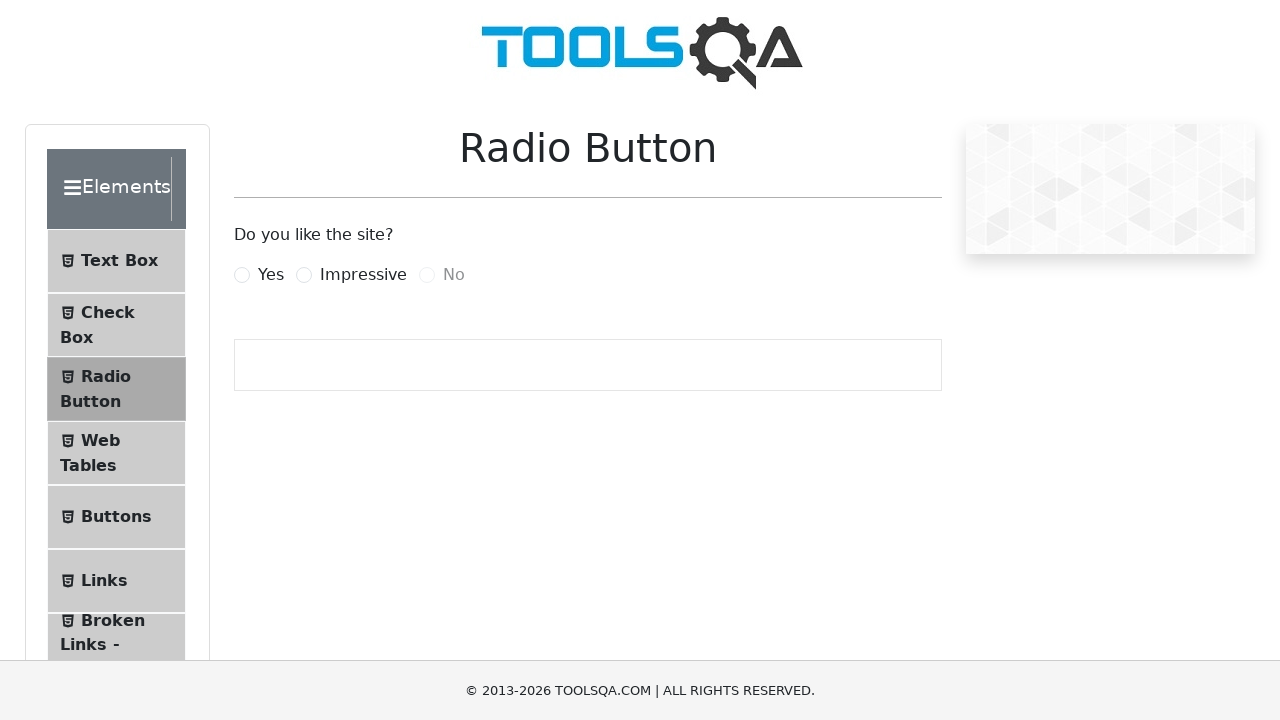

Located 'Yes' radio button label
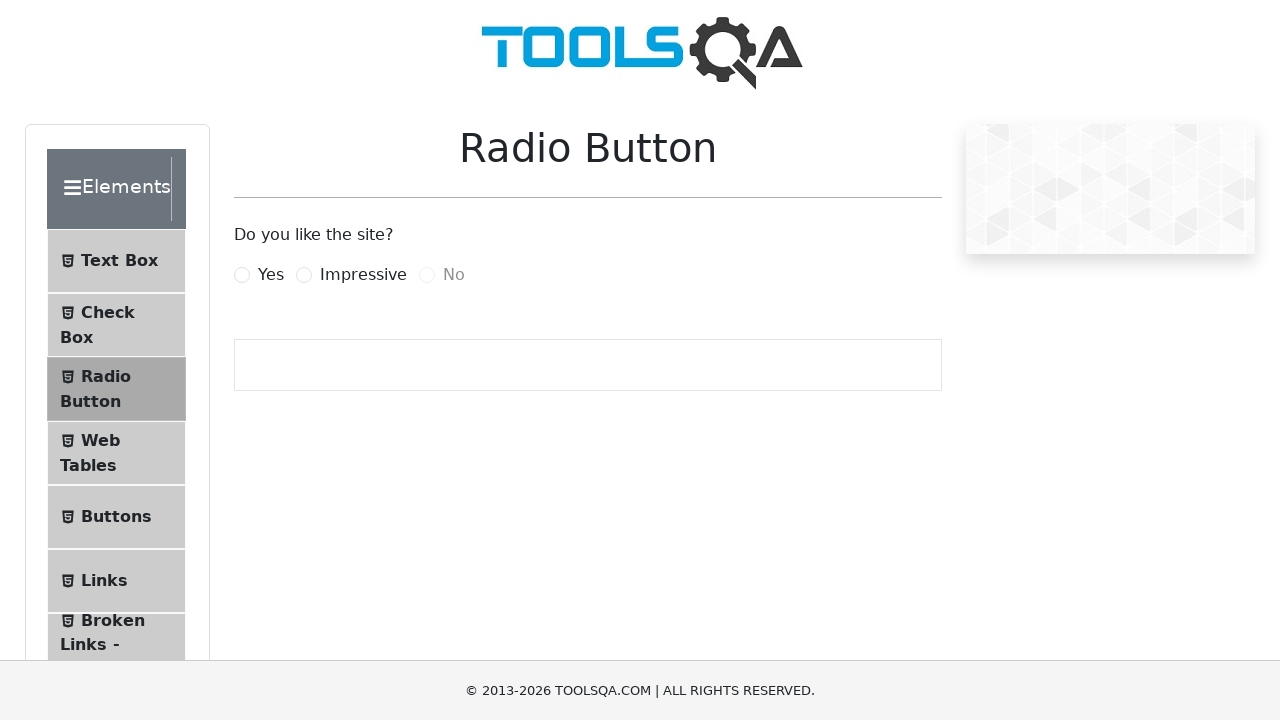

Scrolled 'Yes' radio button into view
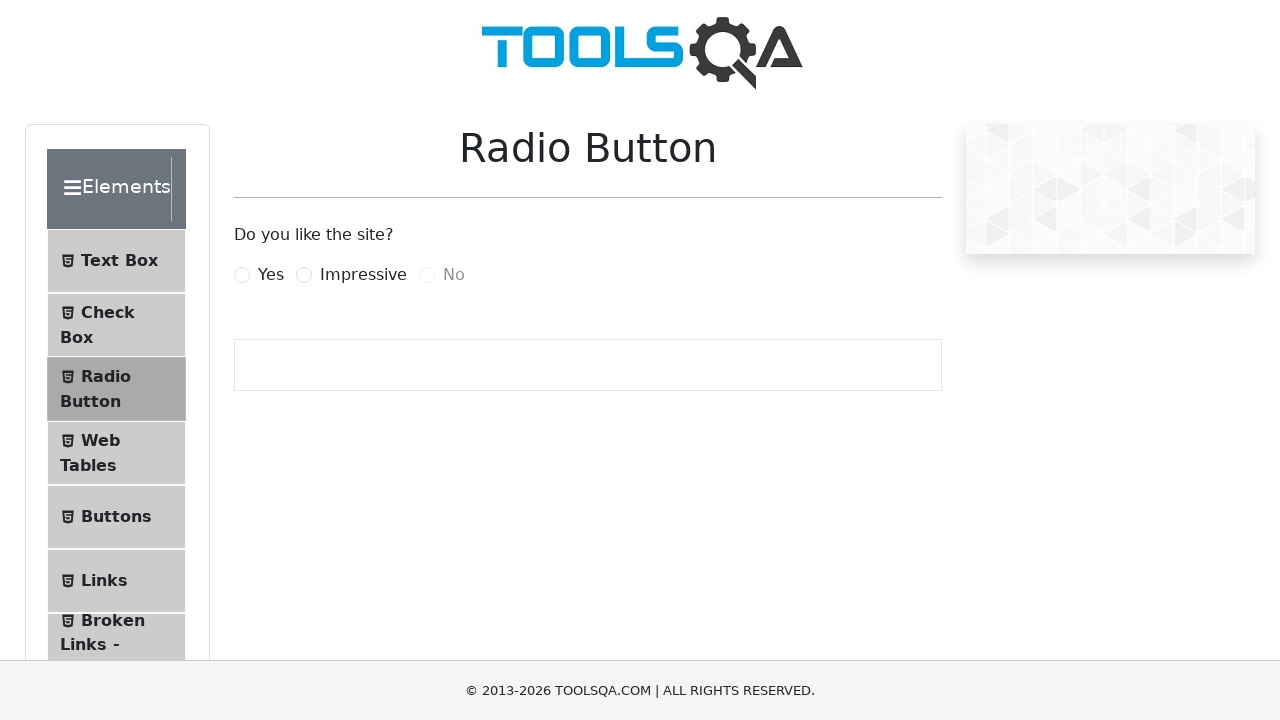

Clicked 'Yes' radio button at (271, 275) on label[for='yesRadio']
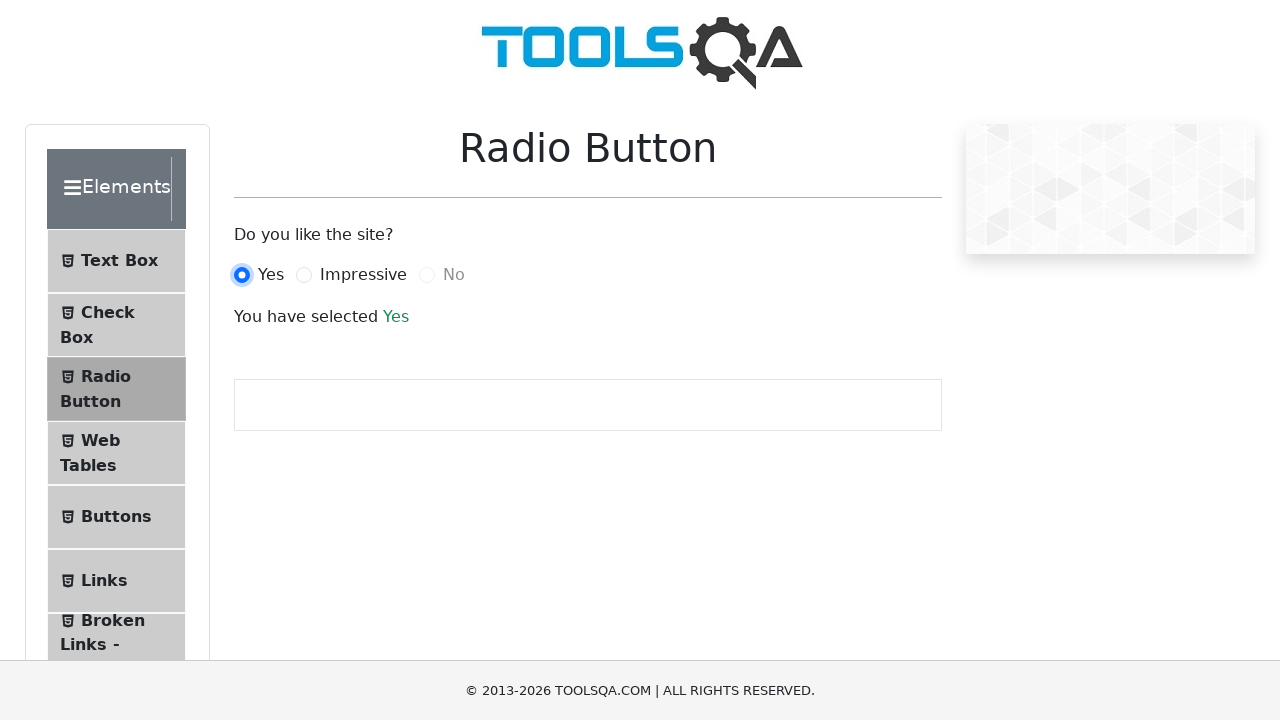

Verified 'Yes' selection message is displayed
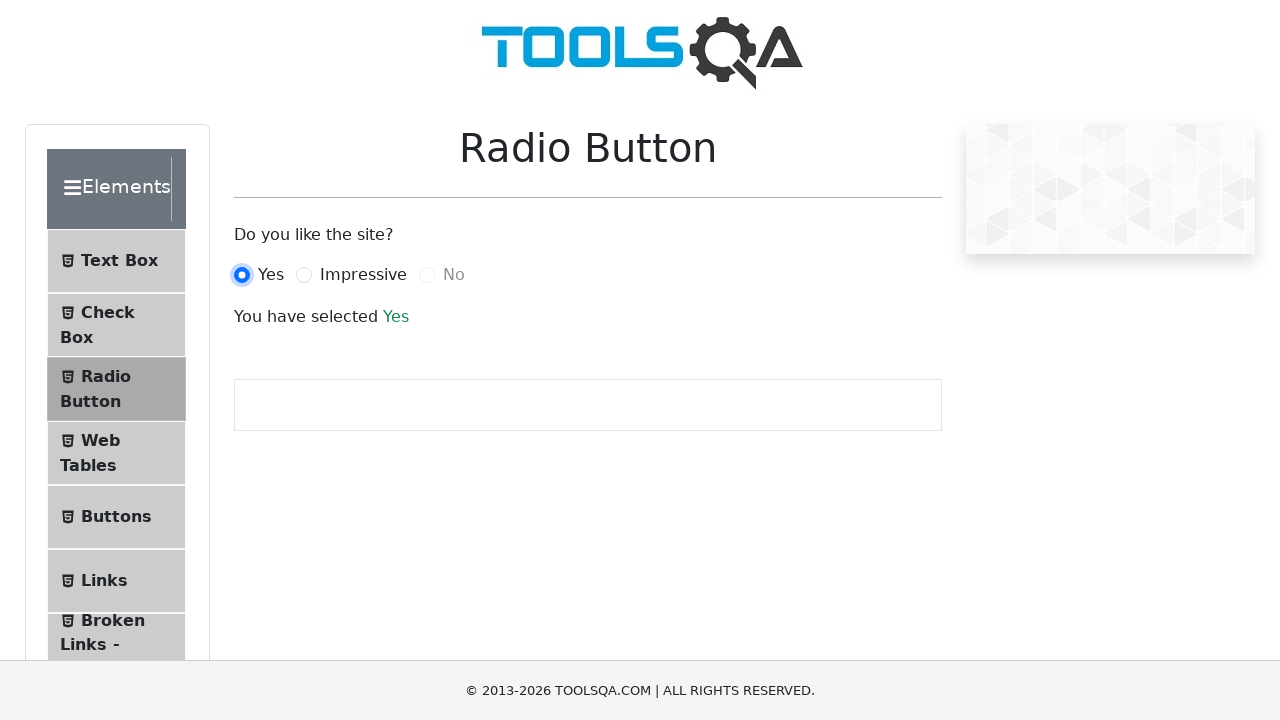

Located 'Impressive' radio button label
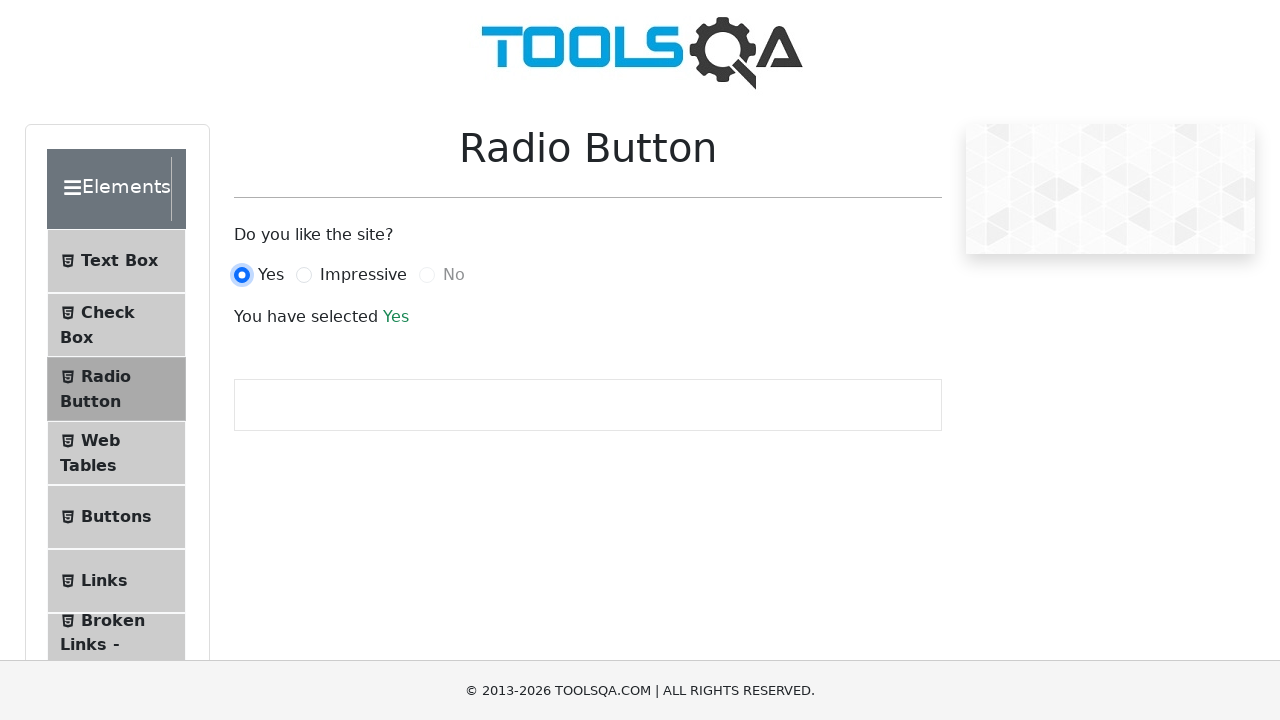

Scrolled 'Impressive' radio button into view
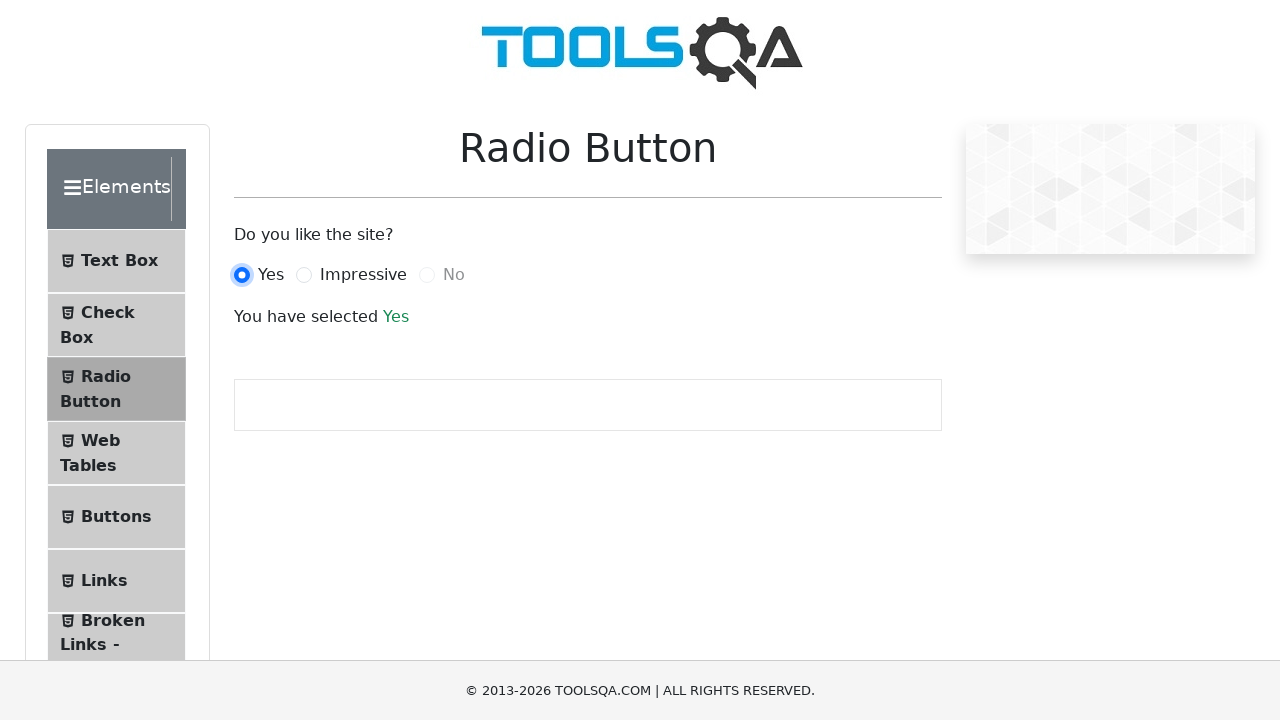

Clicked 'Impressive' radio button at (363, 275) on label[for='impressiveRadio']
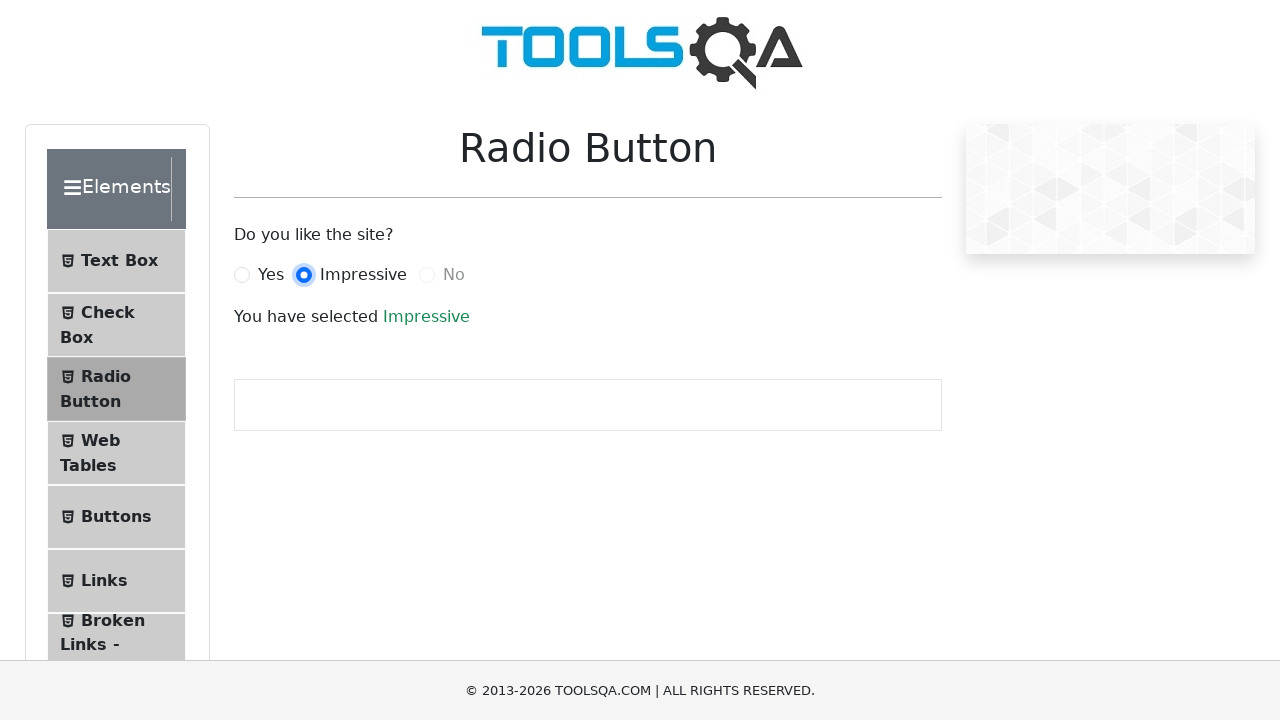

Verified 'Impressive' selection message is displayed
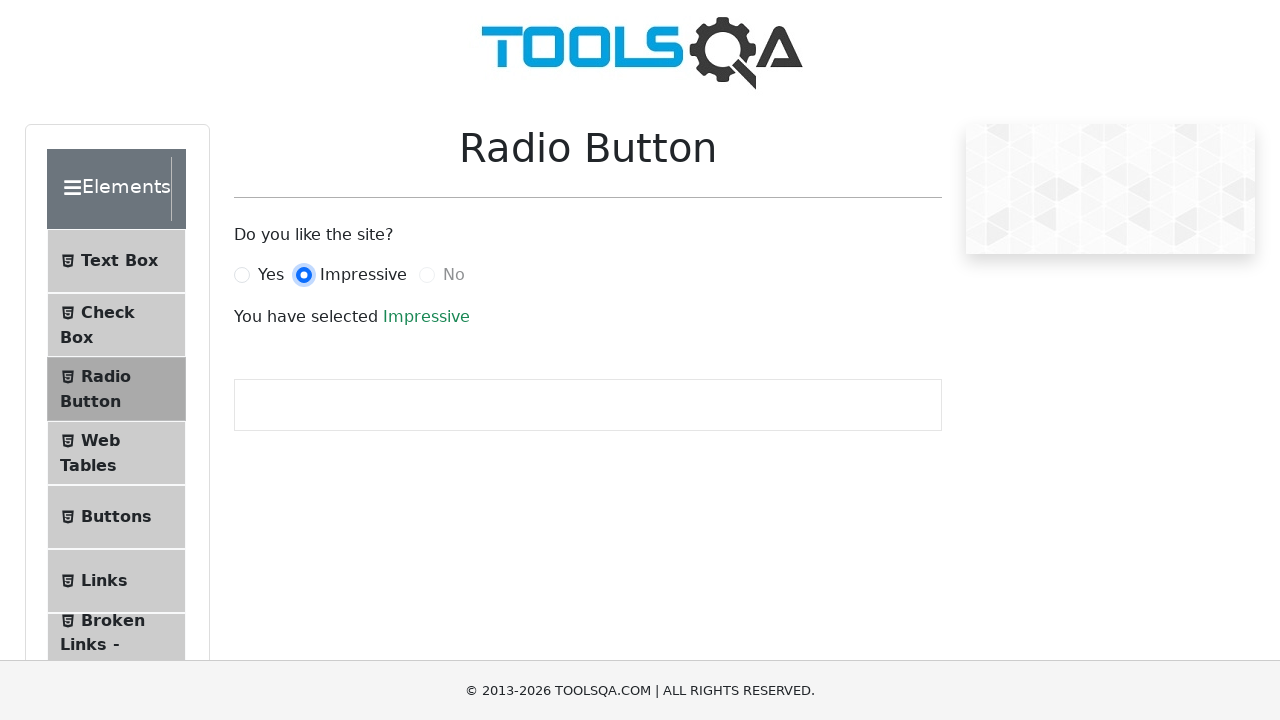

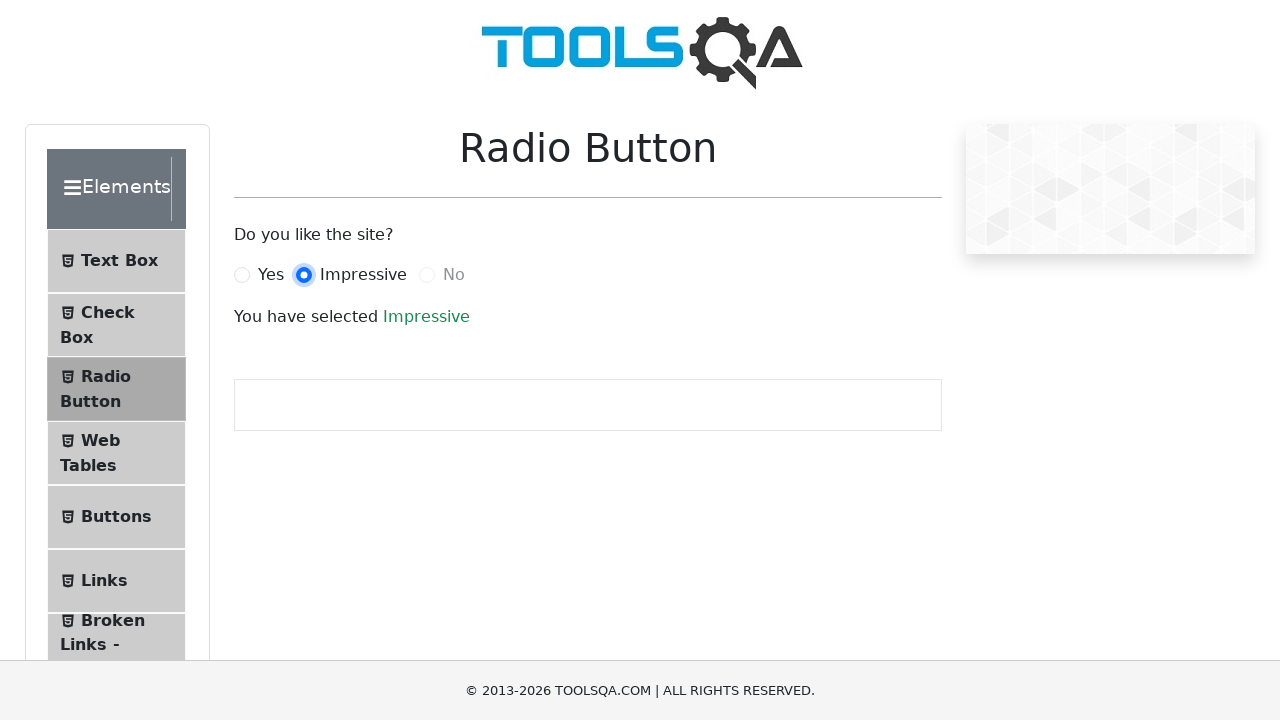